Tests checkbox functionality by navigating to the Checkboxes page and toggling checkbox states

Starting URL: https://the-internet.herokuapp.com/

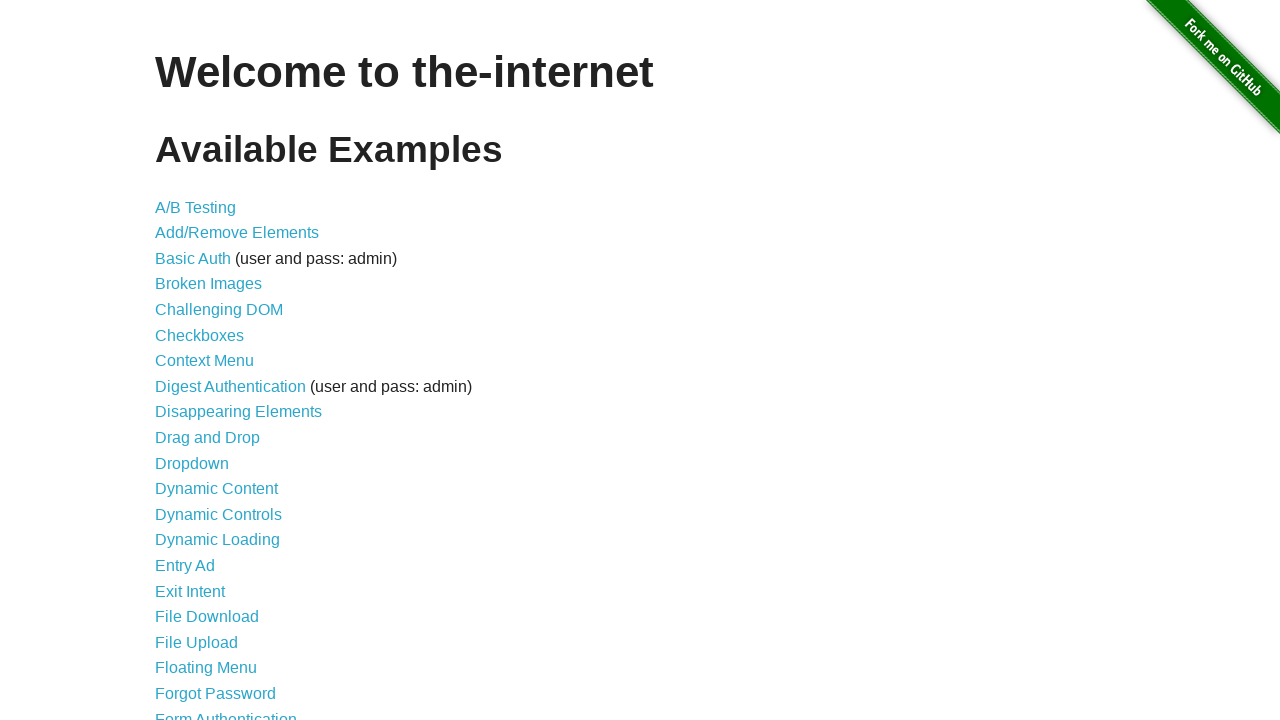

Navigated to The Internet homepage
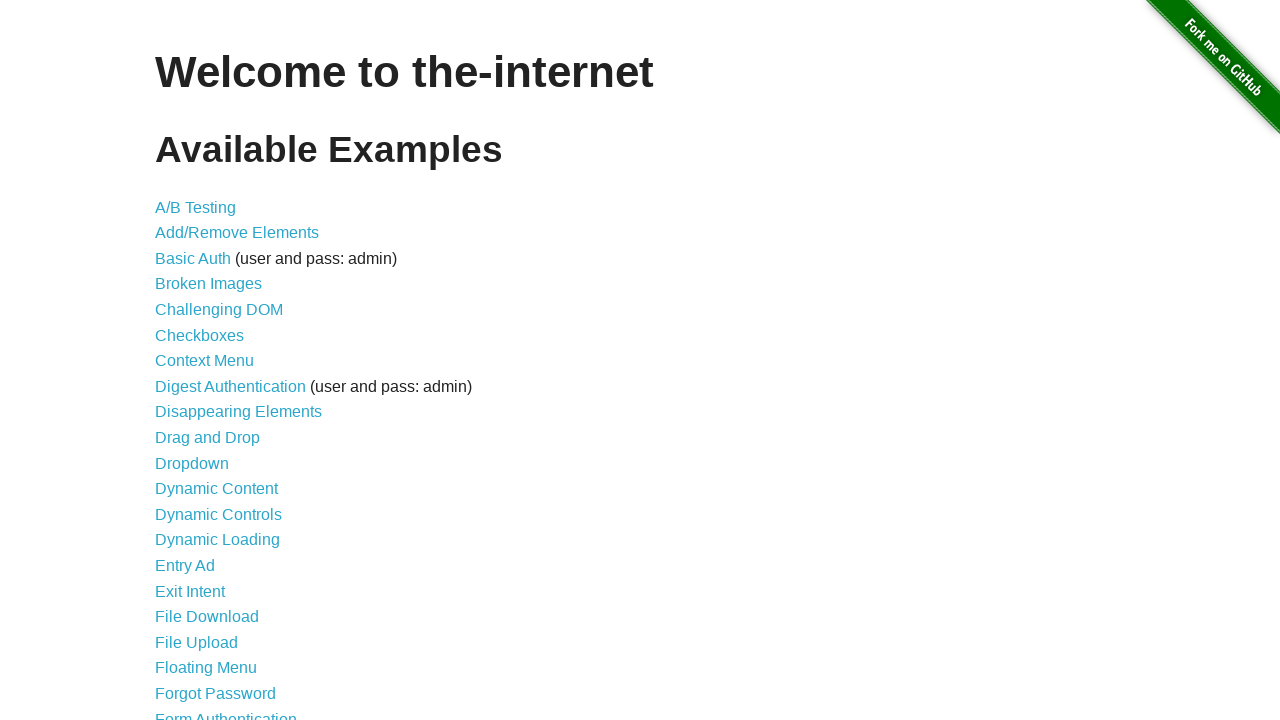

Clicked on Checkboxes link to navigate to checkboxes page at (200, 335) on a:text('Checkboxes')
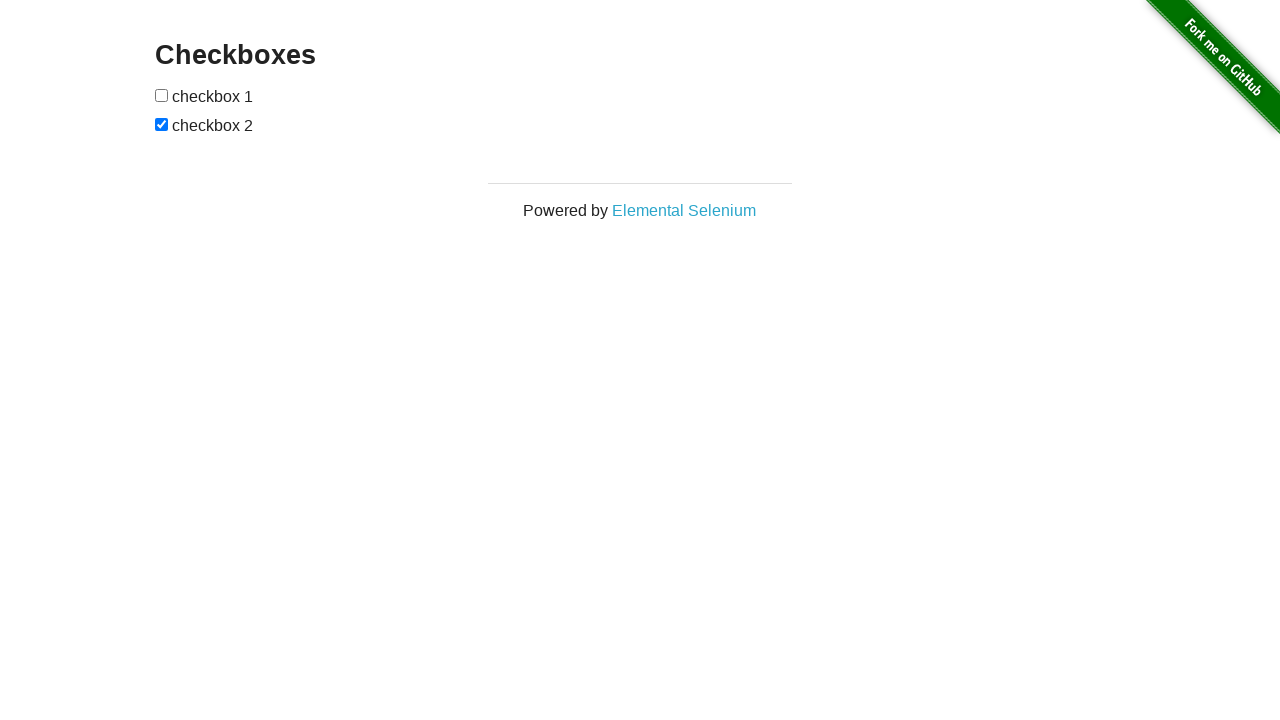

Retrieved all checkbox elements from the page
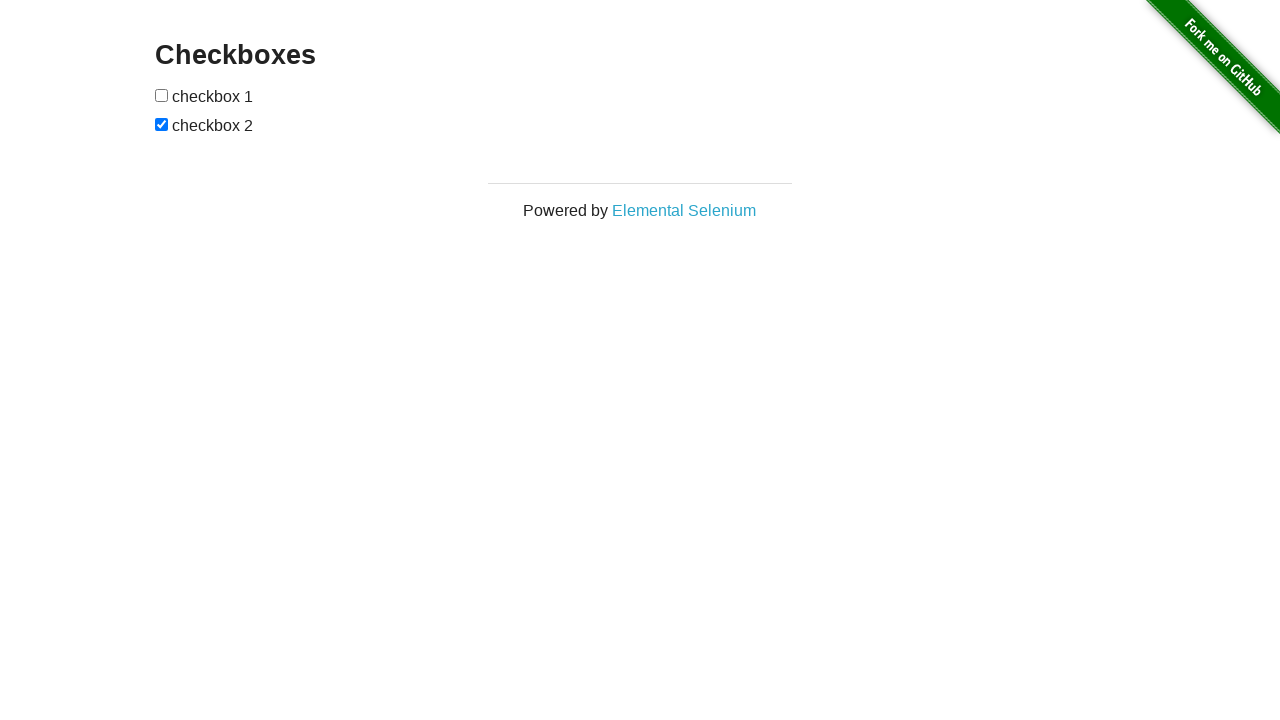

Verified first checkbox is unchecked initially
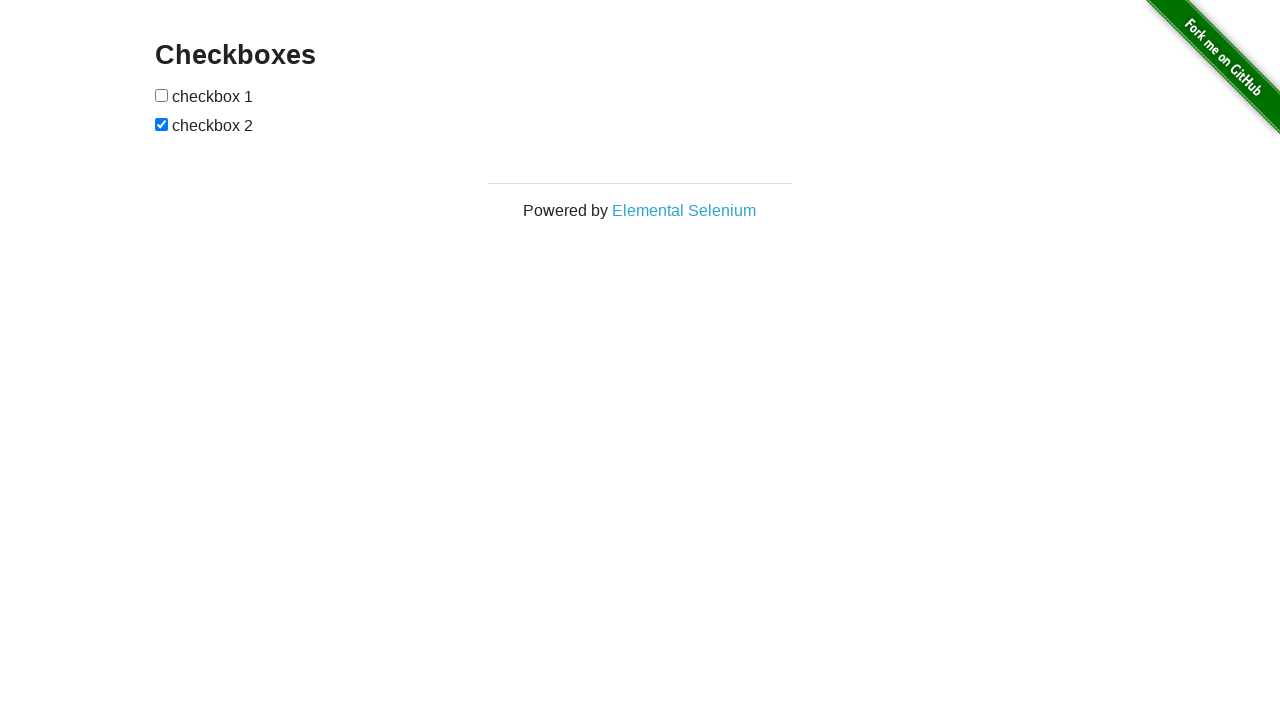

Verified second checkbox is checked initially
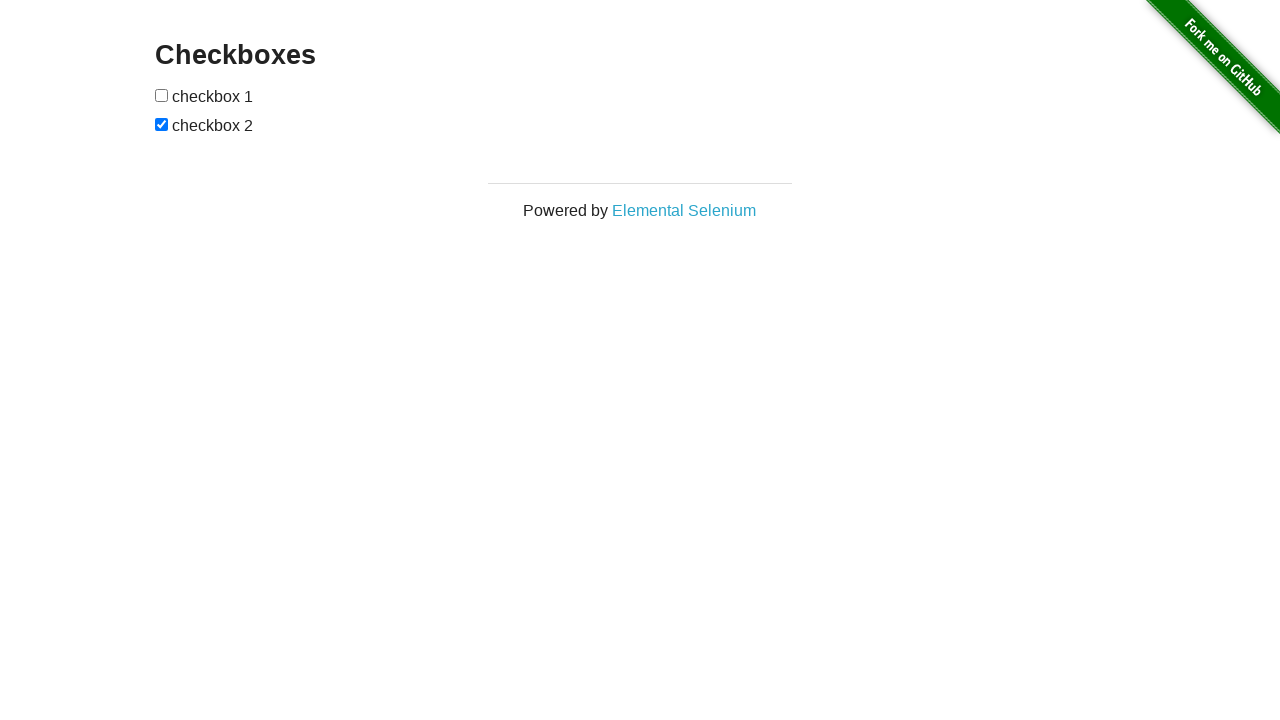

Clicked first checkbox to toggle it to checked state at (162, 95) on input[type='checkbox']
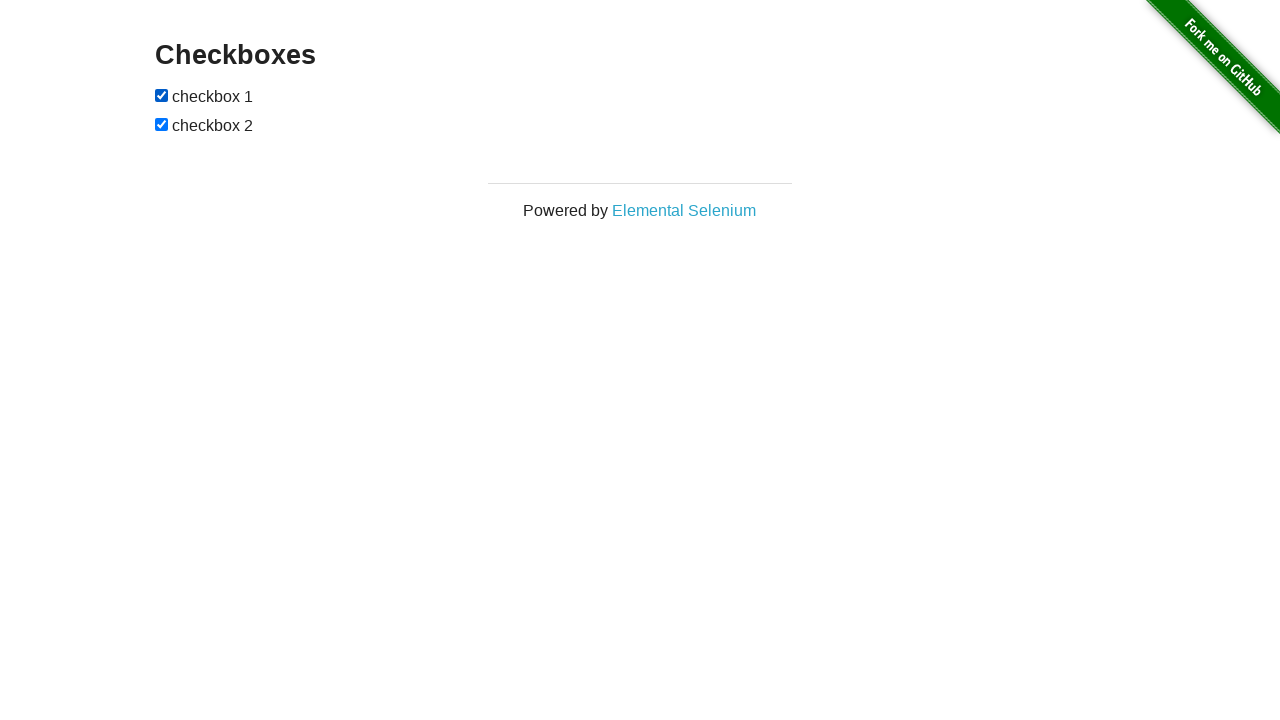

Retrieved all checkbox elements to verify states
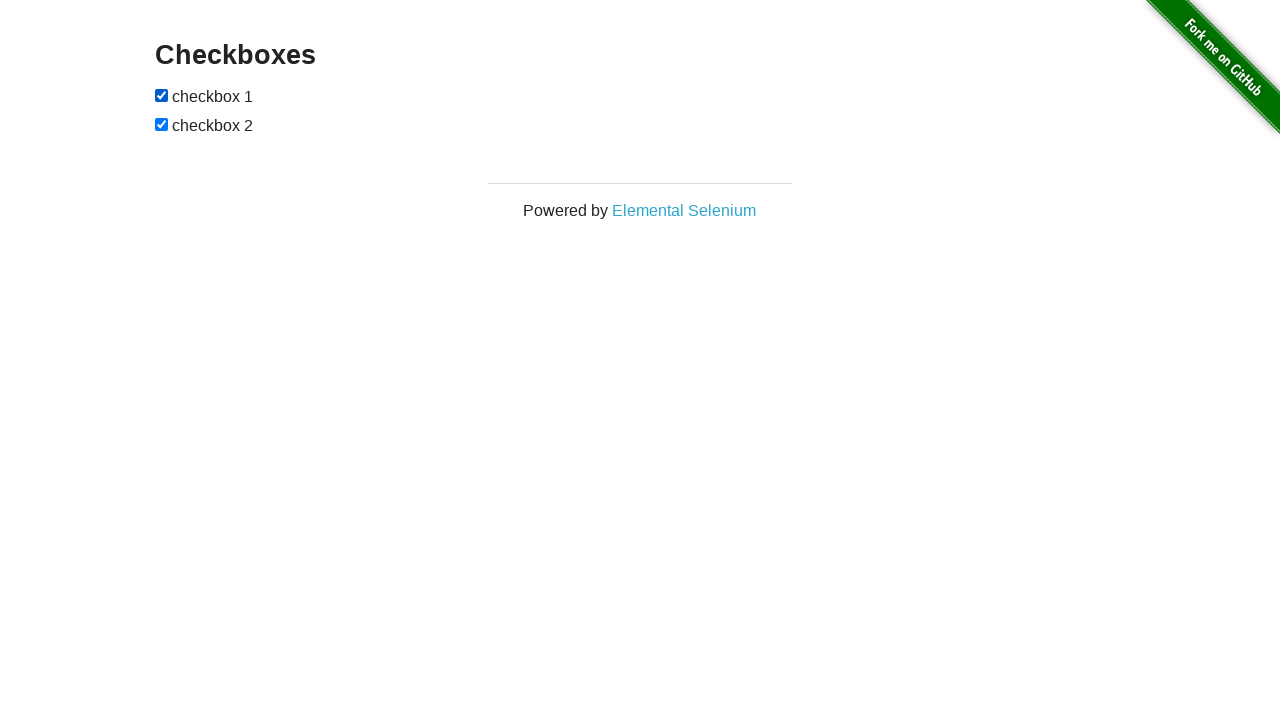

Verified first checkbox is now checked
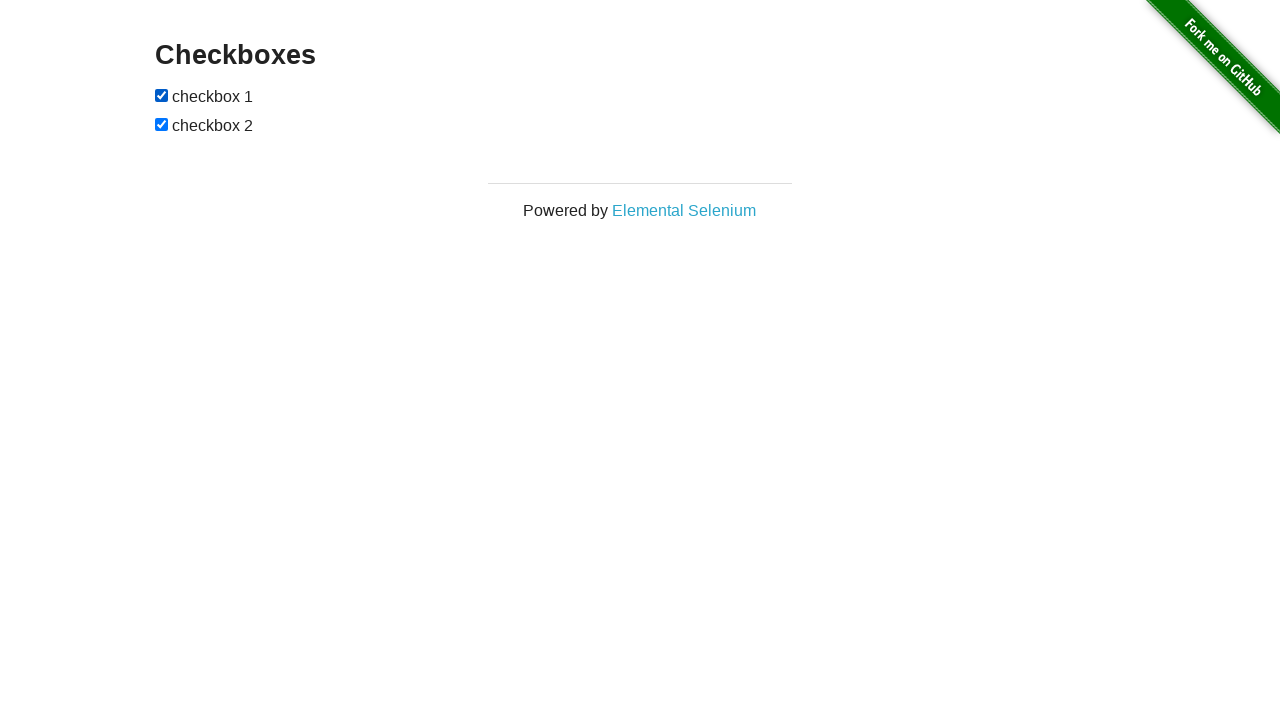

Verified second checkbox is still checked
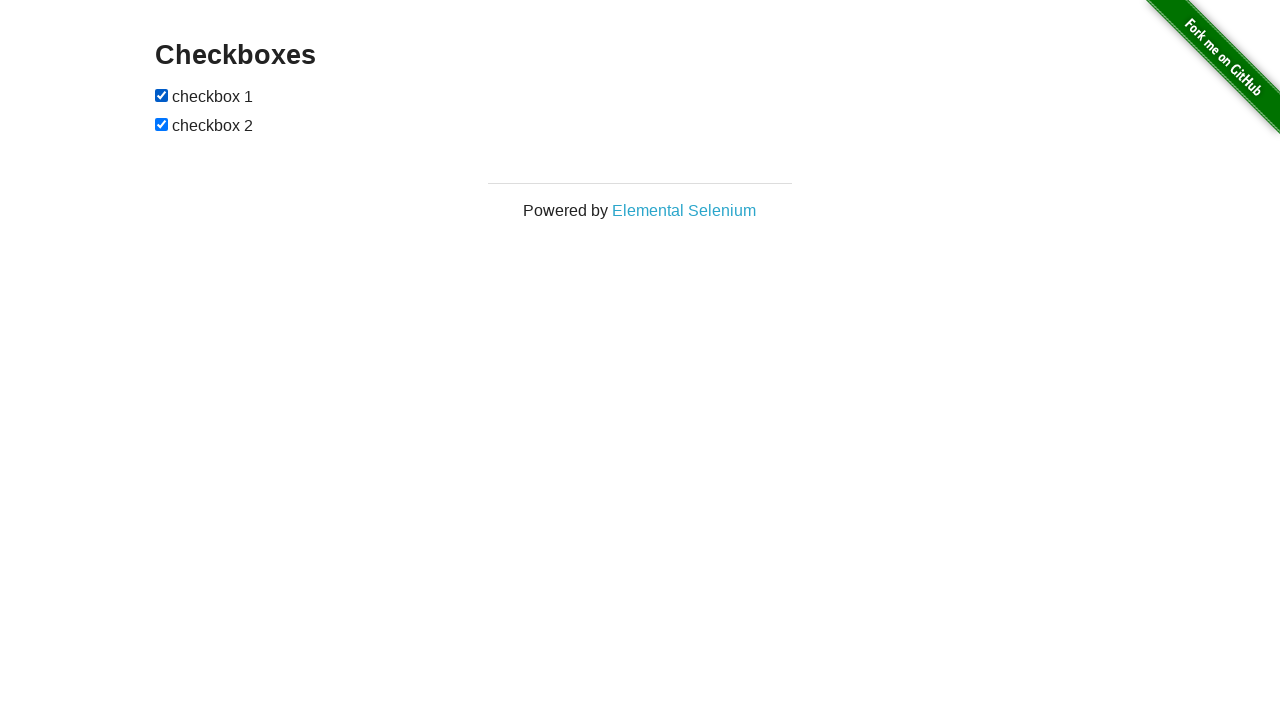

Clicked first checkbox again to toggle it to unchecked state at (162, 95) on input[type='checkbox']
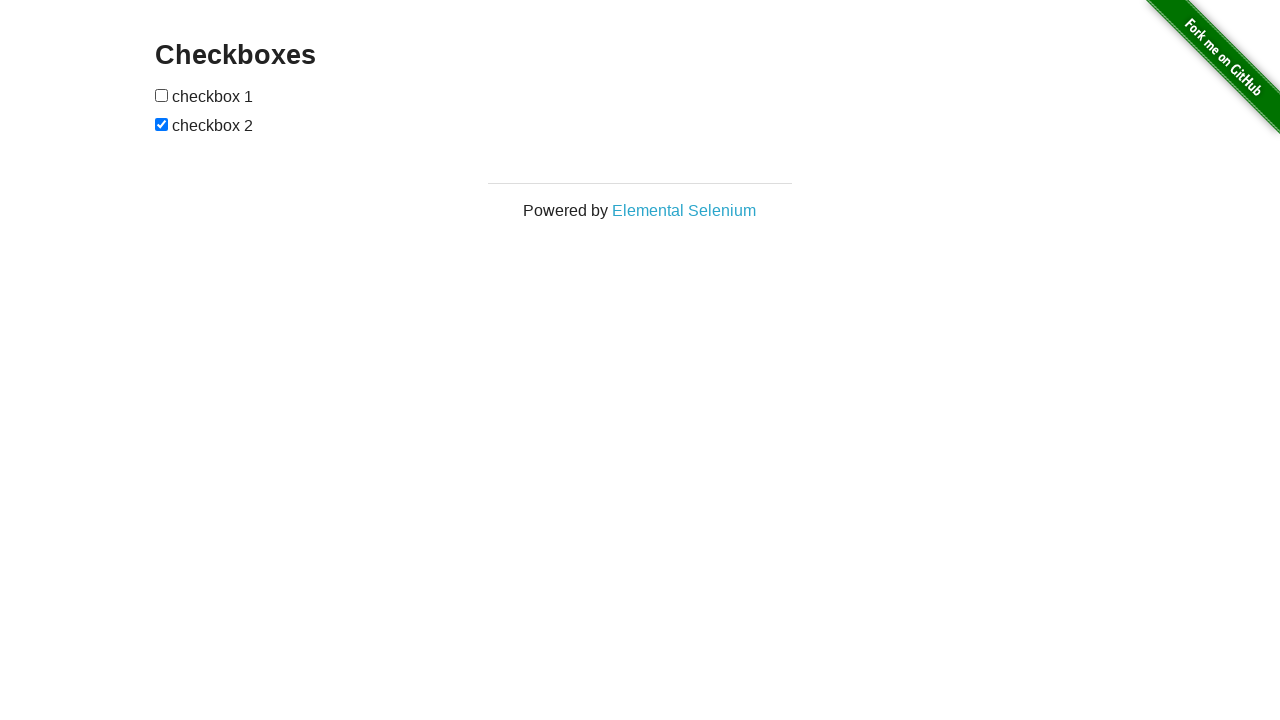

Retrieved all checkbox elements to verify final states
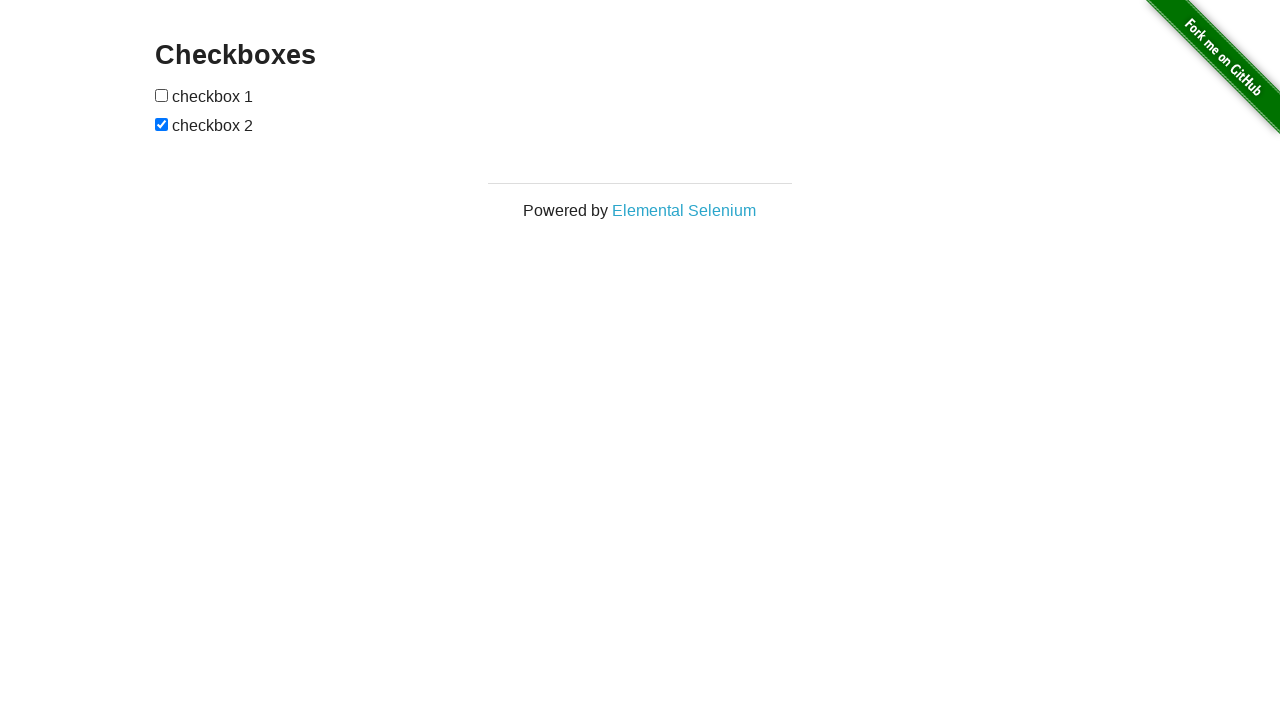

Verified first checkbox is now unchecked
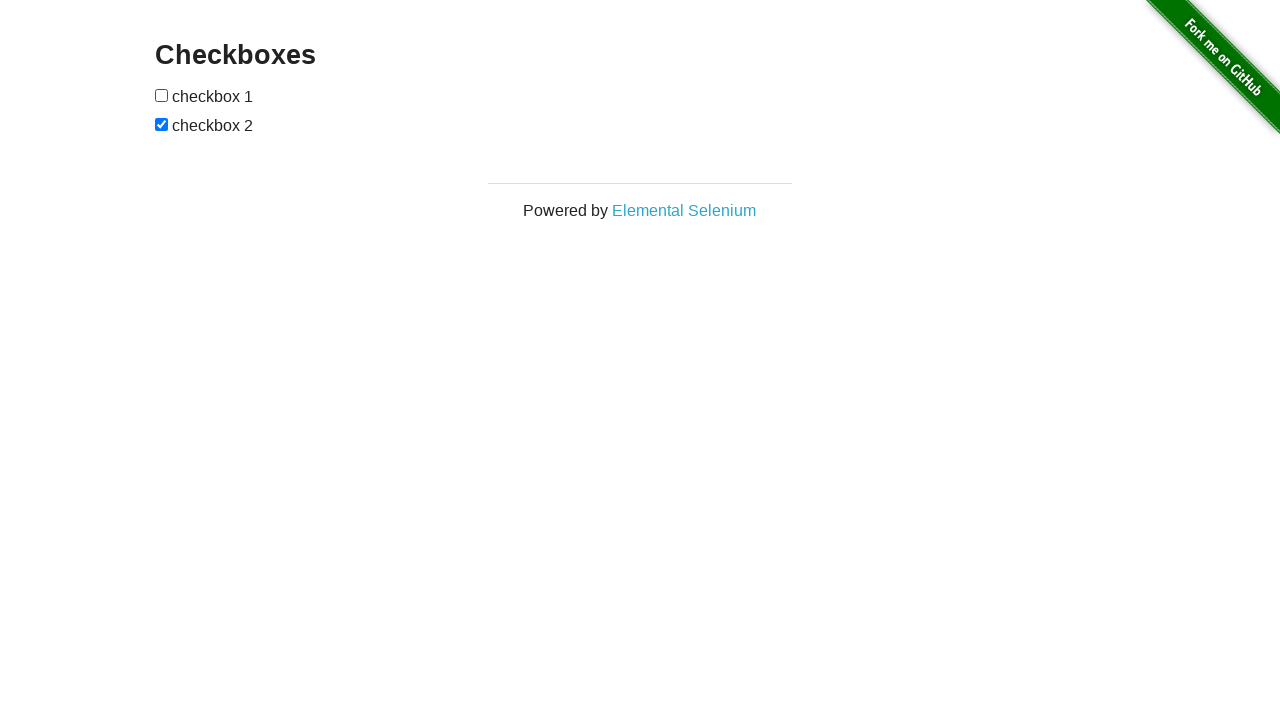

Verified second checkbox is still checked
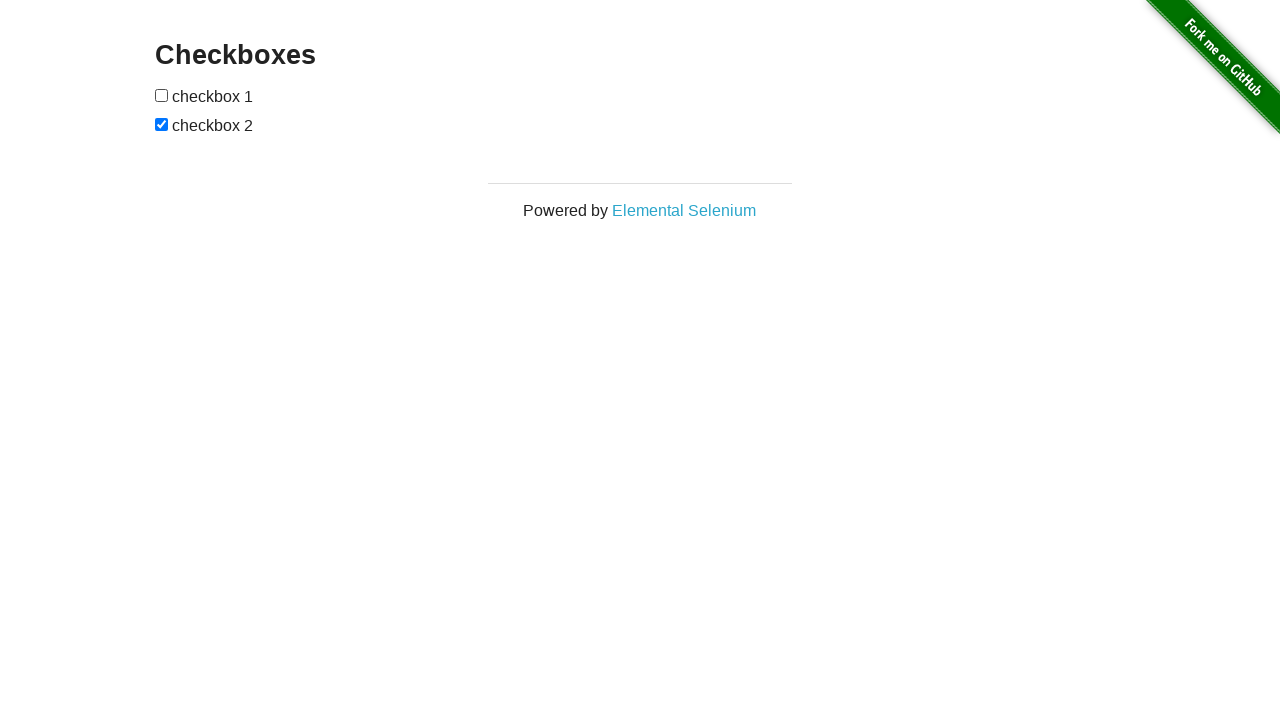

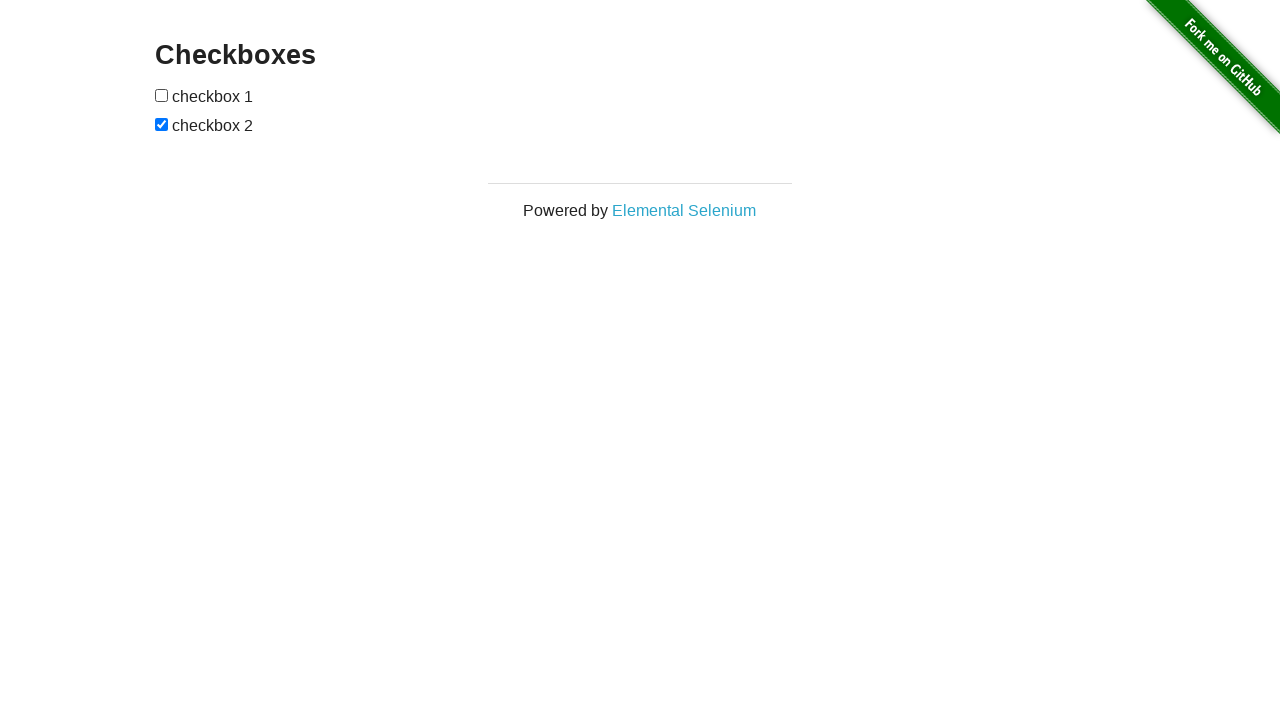